Tests a simple form by filling in first name, last name, city, and country fields using different selector strategies, then submits the form.

Starting URL: http://suninjuly.github.io/simple_form_find_task.html

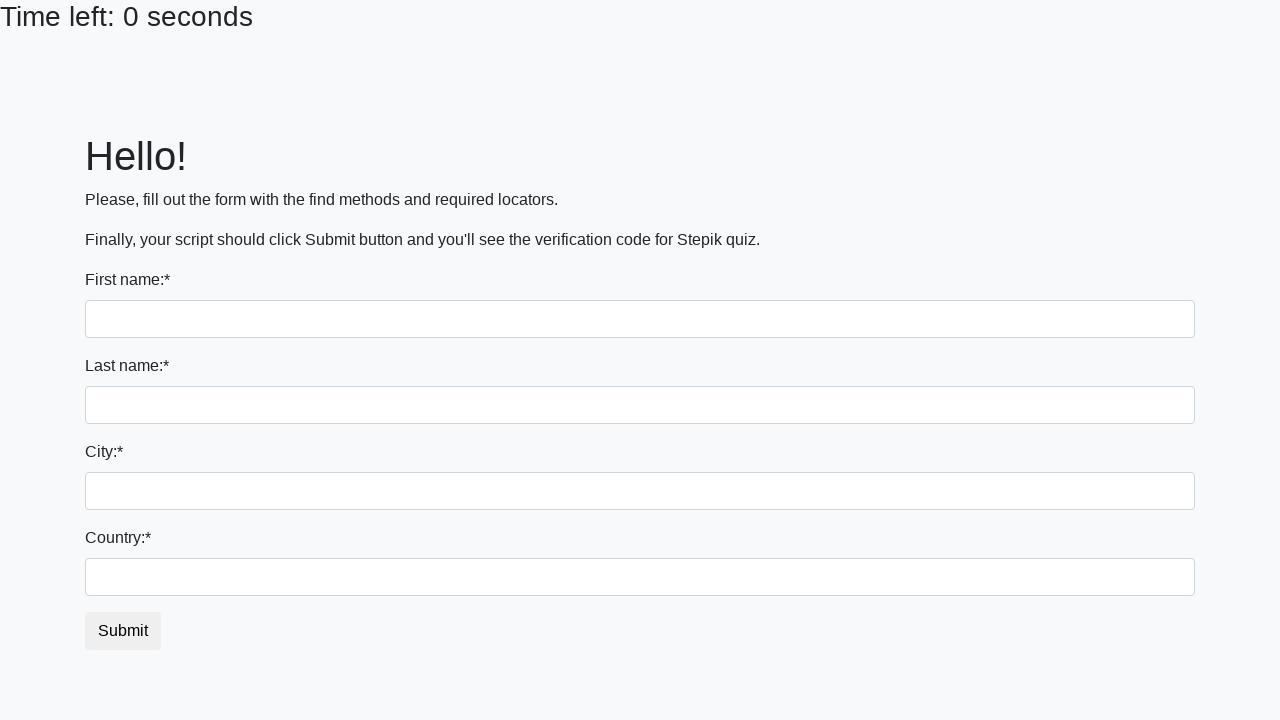

Filled first name field with 'Ivan' using tag name selector on input
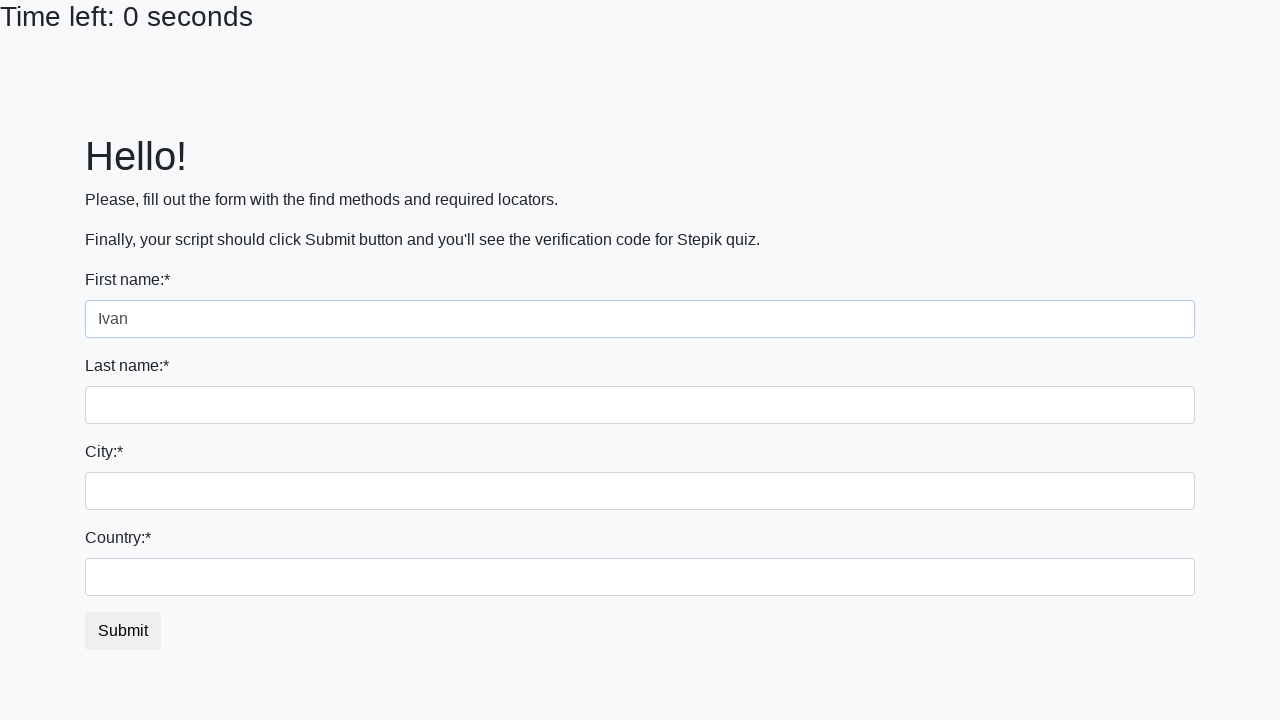

Filled last name field with 'Petrov' using name attribute selector on input[name='last_name']
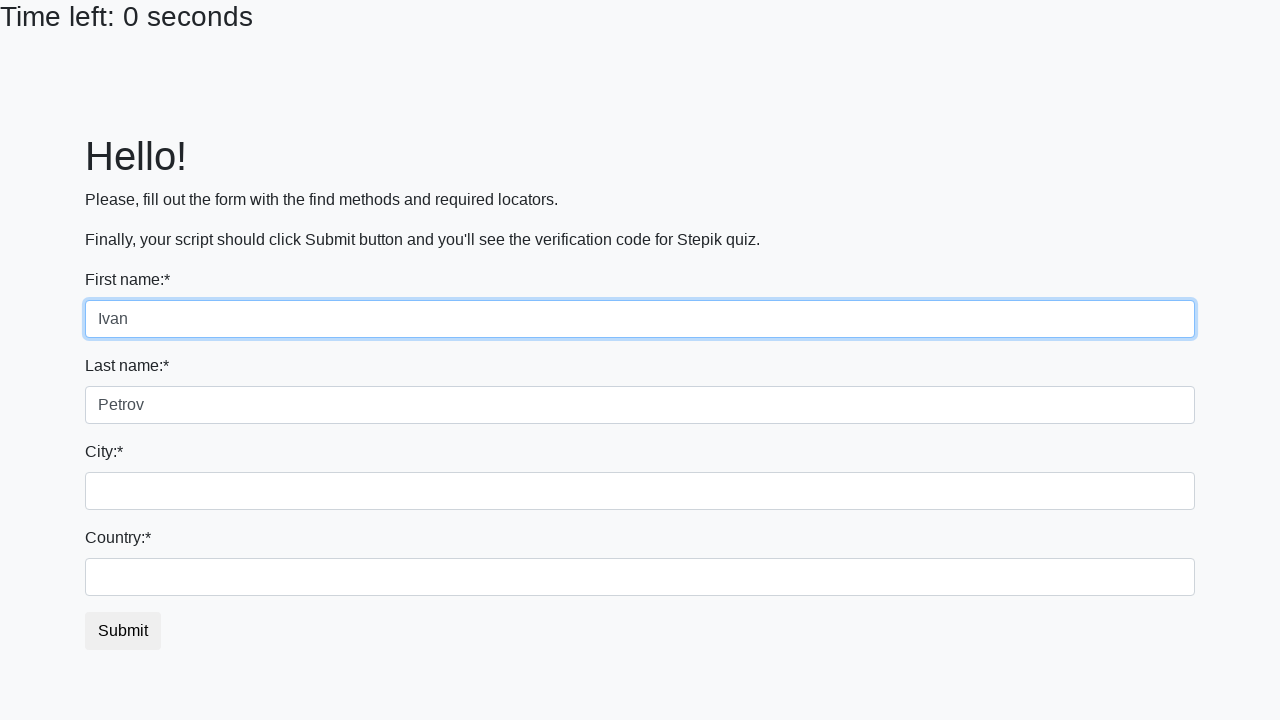

Filled city field with 'Smolensk' using class name selector on .city
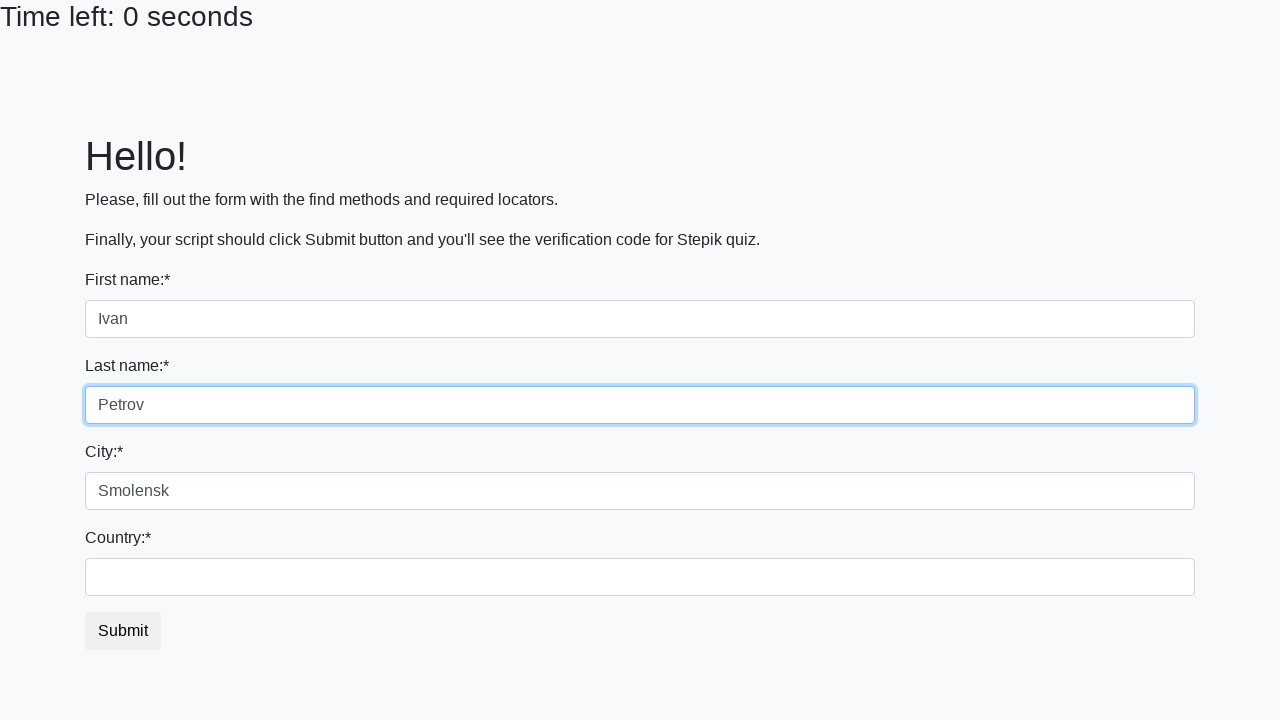

Filled country field with 'Russia' using ID selector on #country
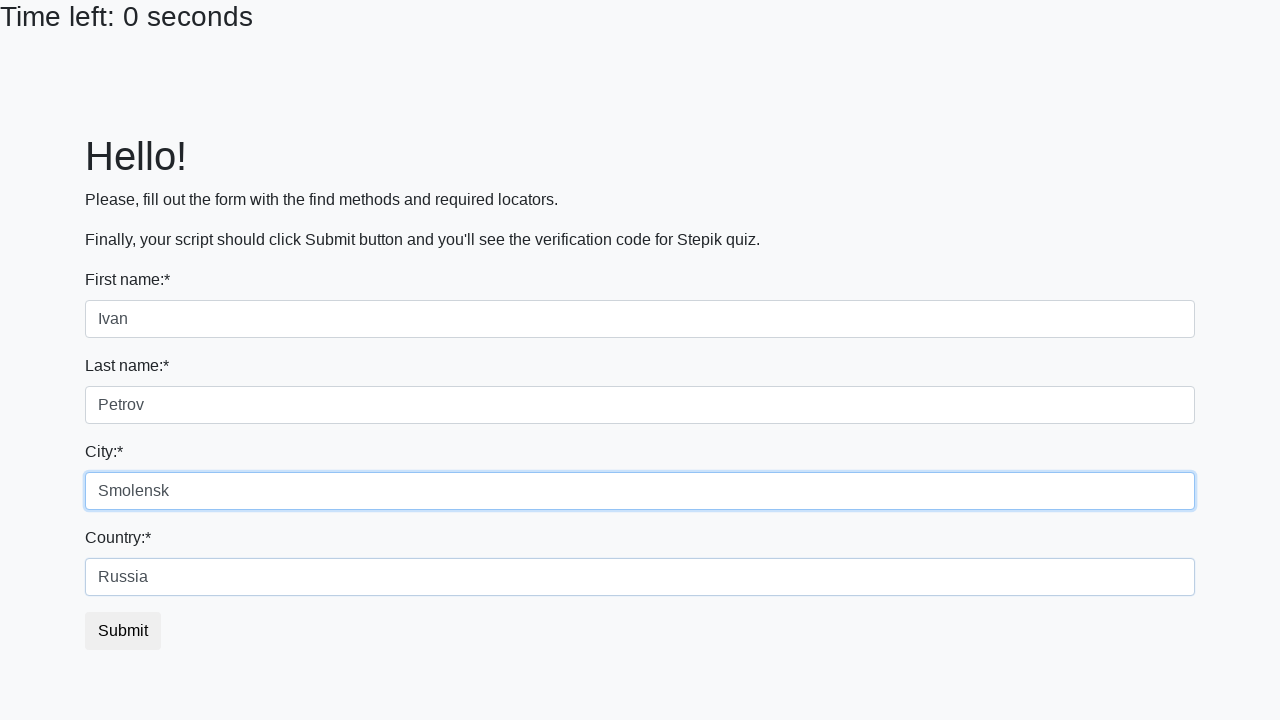

Clicked submit button to submit the form at (123, 631) on button.btn
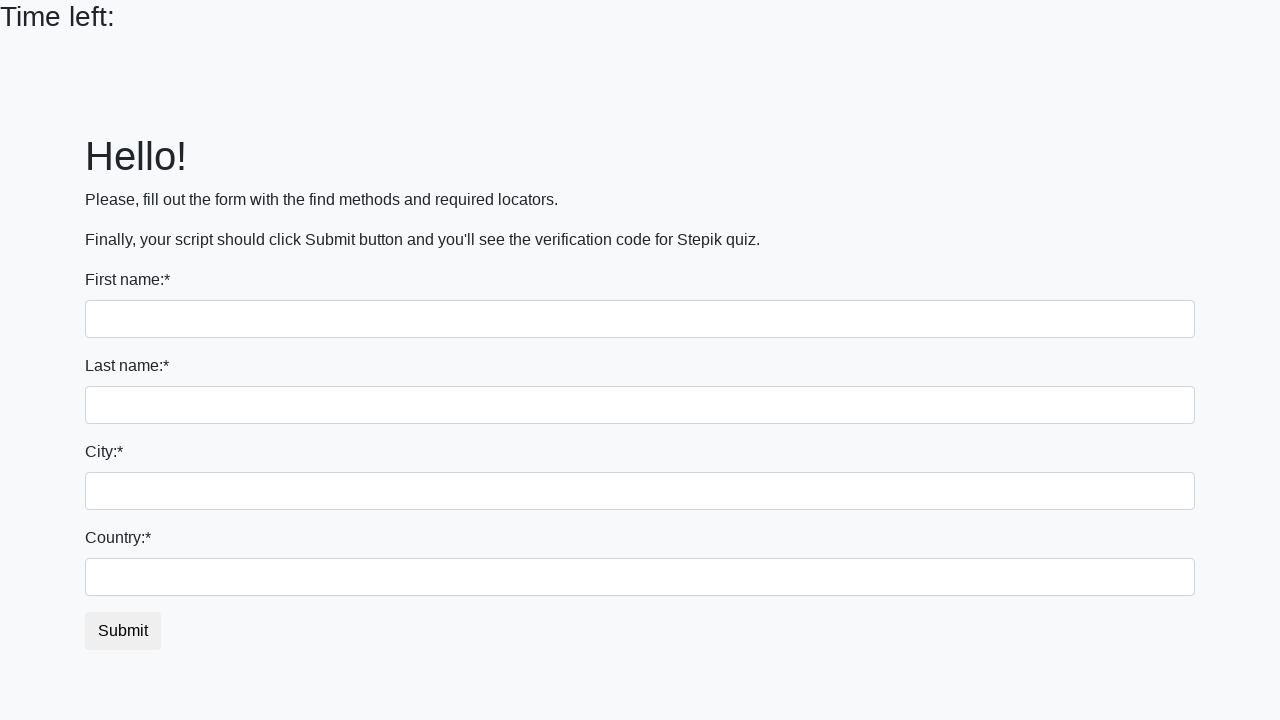

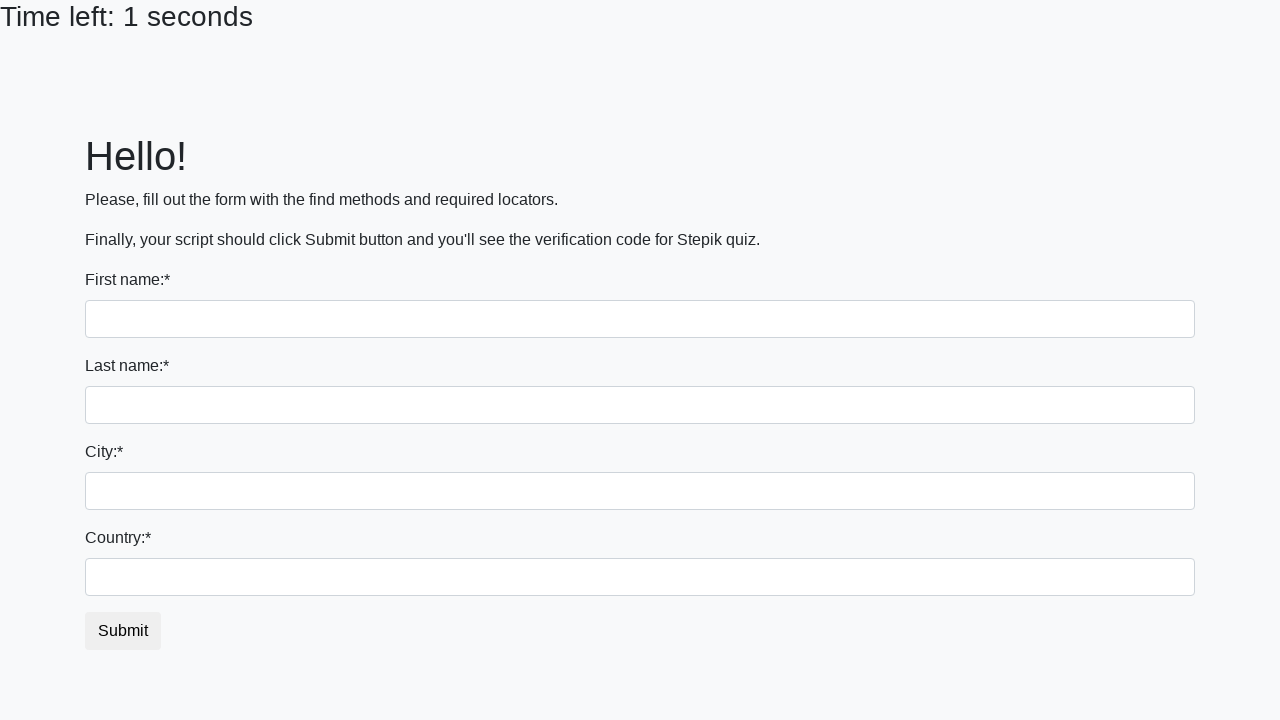